Tests that the "complete all" checkbox state updates when individual items are completed or cleared.

Starting URL: https://demo.playwright.dev/todomvc

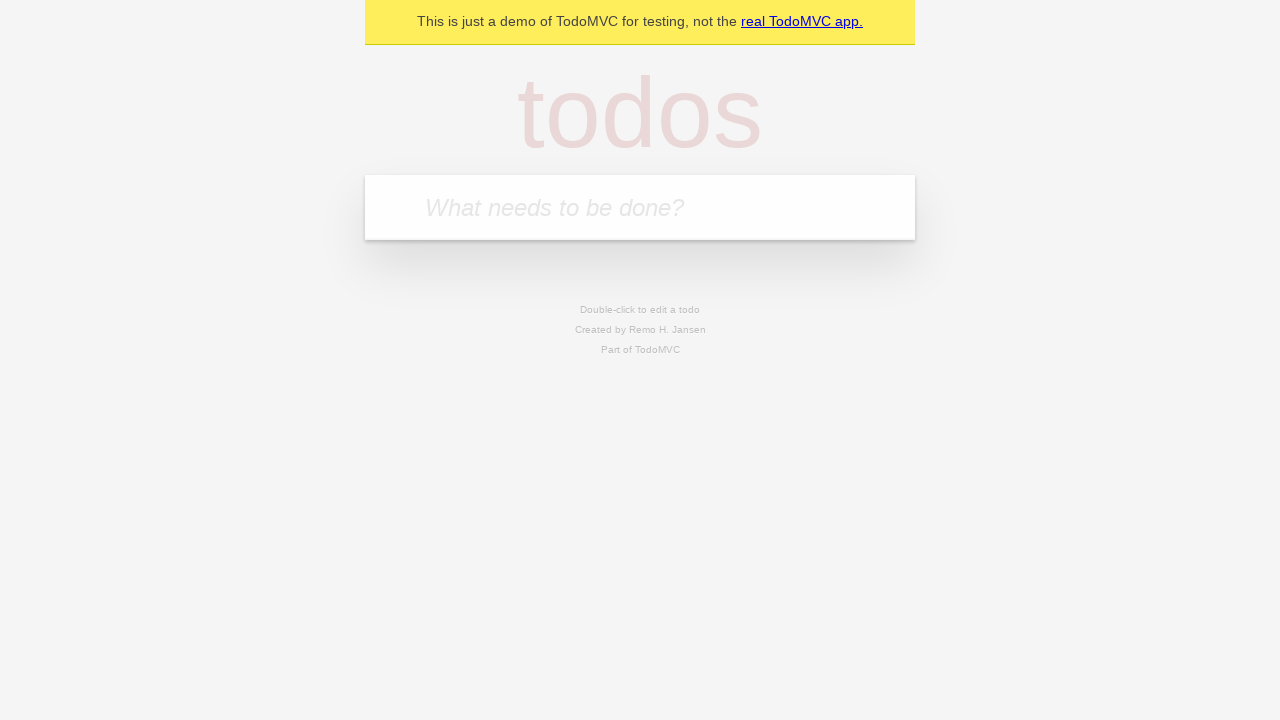

Filled todo input with 'buy some cheese' on internal:attr=[placeholder="What needs to be done?"i]
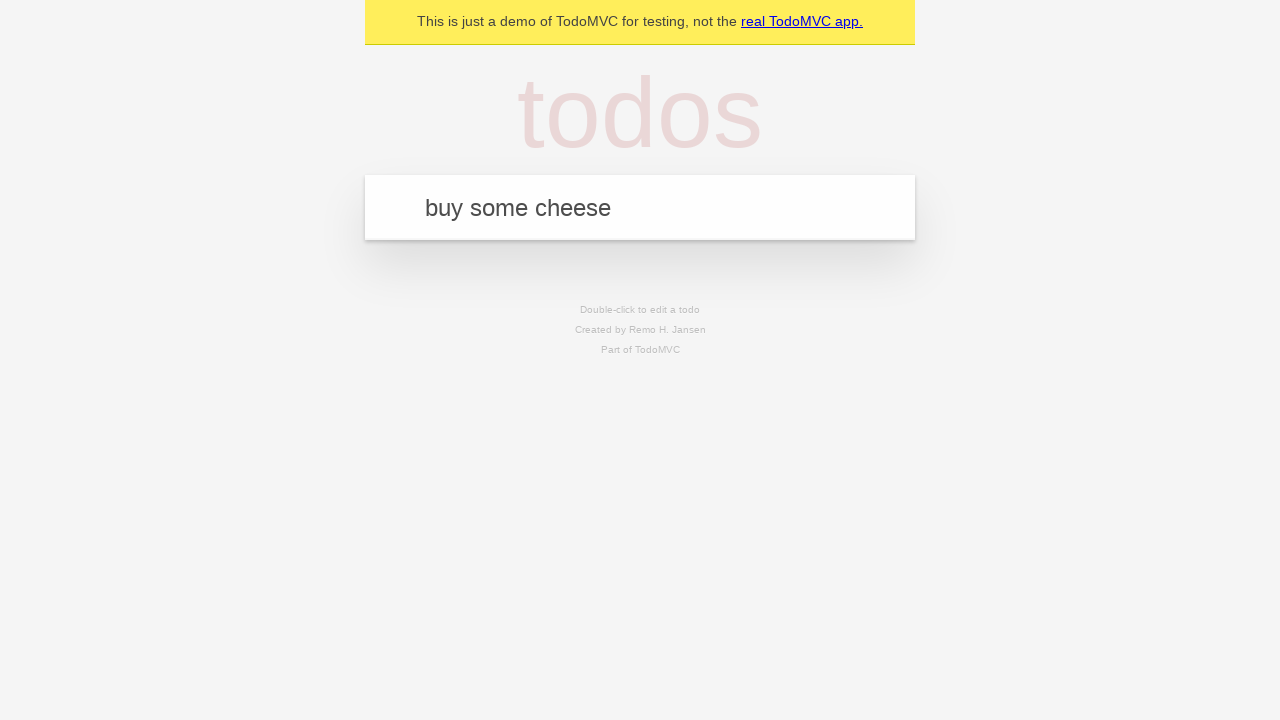

Pressed Enter to add first todo item on internal:attr=[placeholder="What needs to be done?"i]
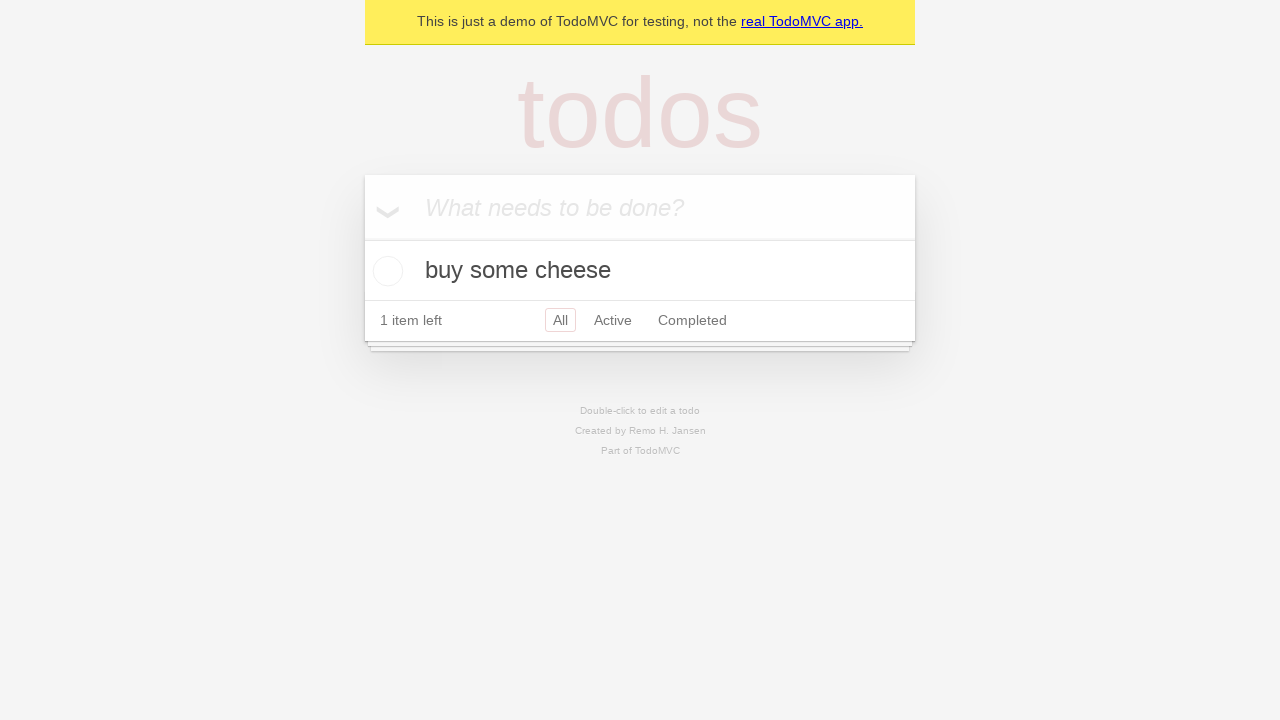

Filled todo input with 'feed the cat' on internal:attr=[placeholder="What needs to be done?"i]
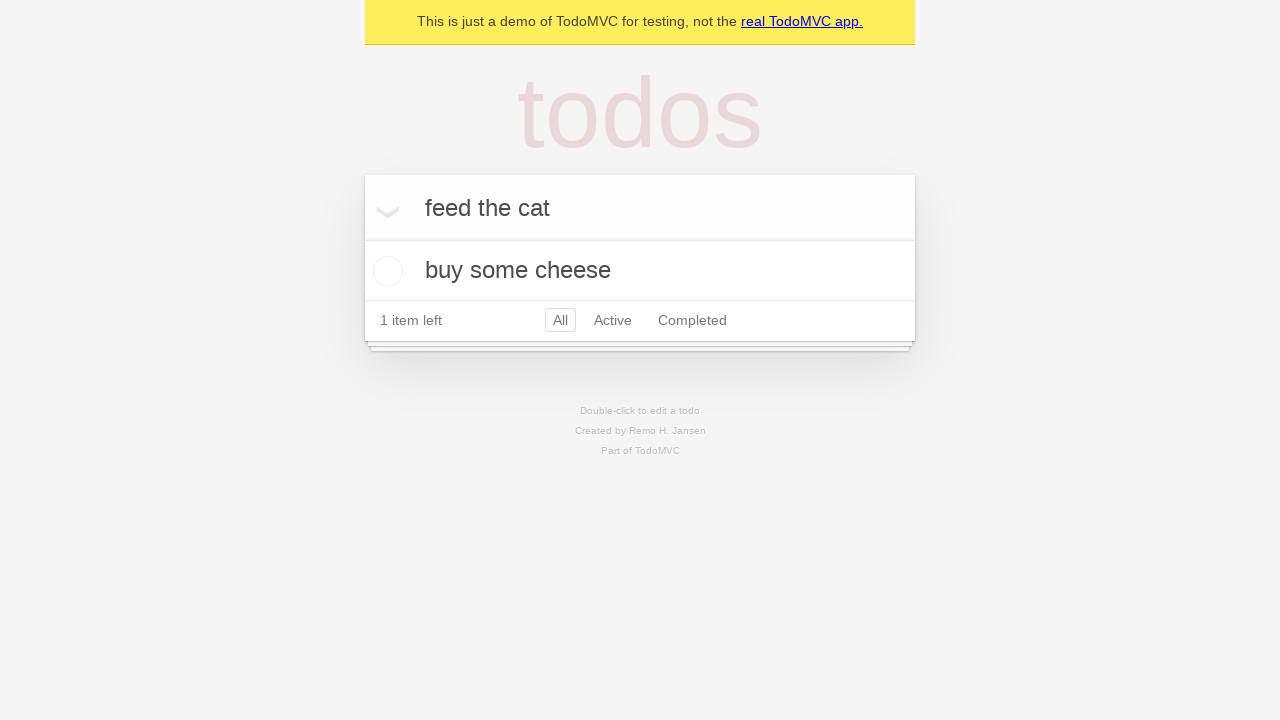

Pressed Enter to add second todo item on internal:attr=[placeholder="What needs to be done?"i]
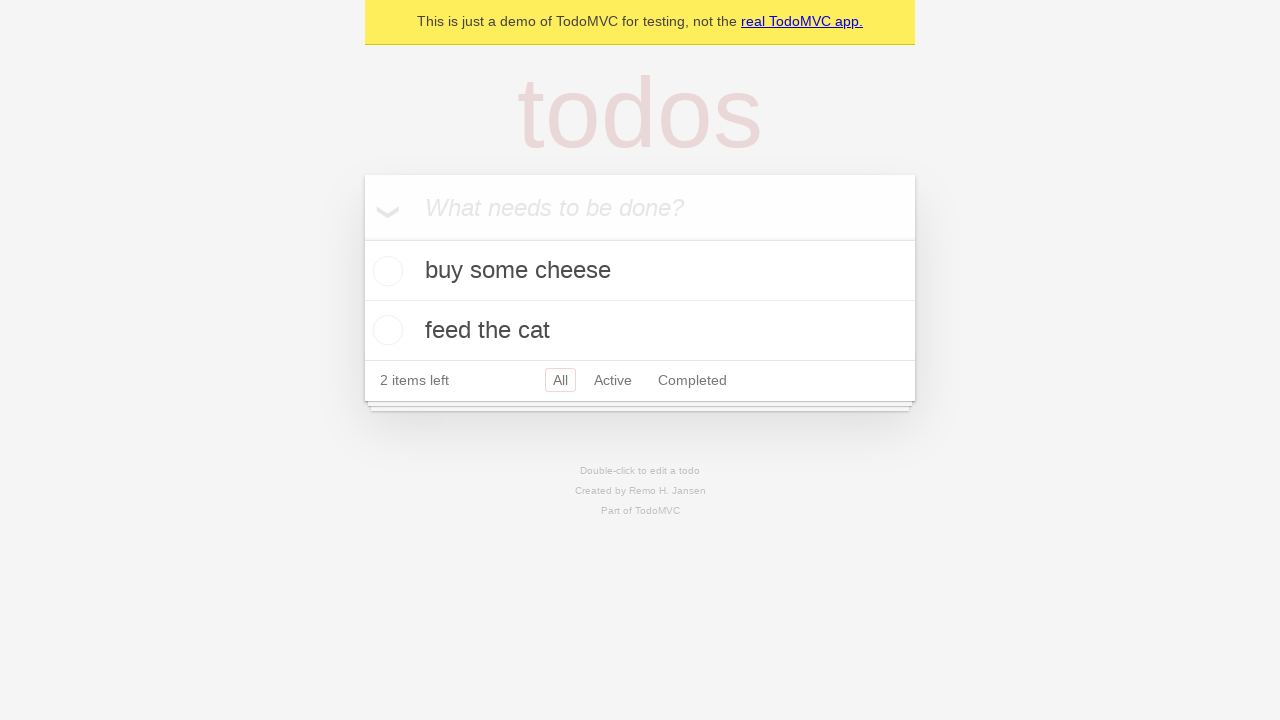

Filled todo input with 'book a doctors appointment' on internal:attr=[placeholder="What needs to be done?"i]
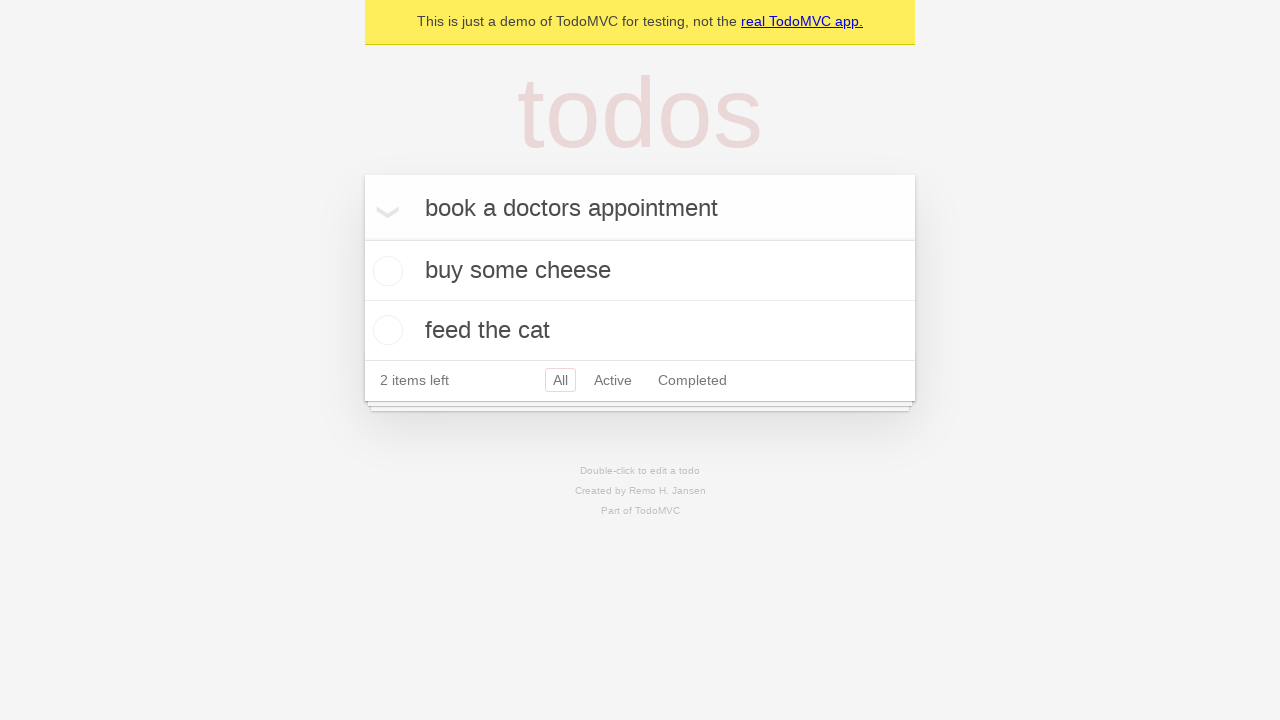

Pressed Enter to add third todo item on internal:attr=[placeholder="What needs to be done?"i]
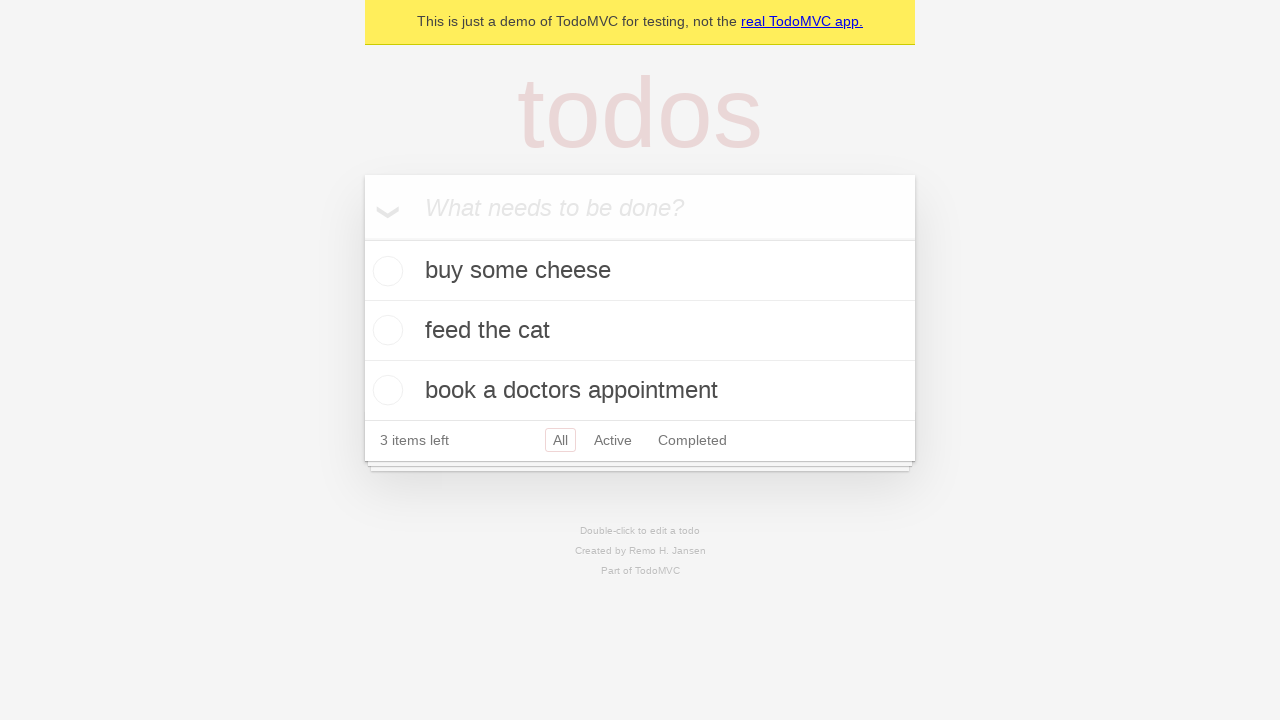

Checked 'Mark all as complete' checkbox at (362, 238) on internal:label="Mark all as complete"i
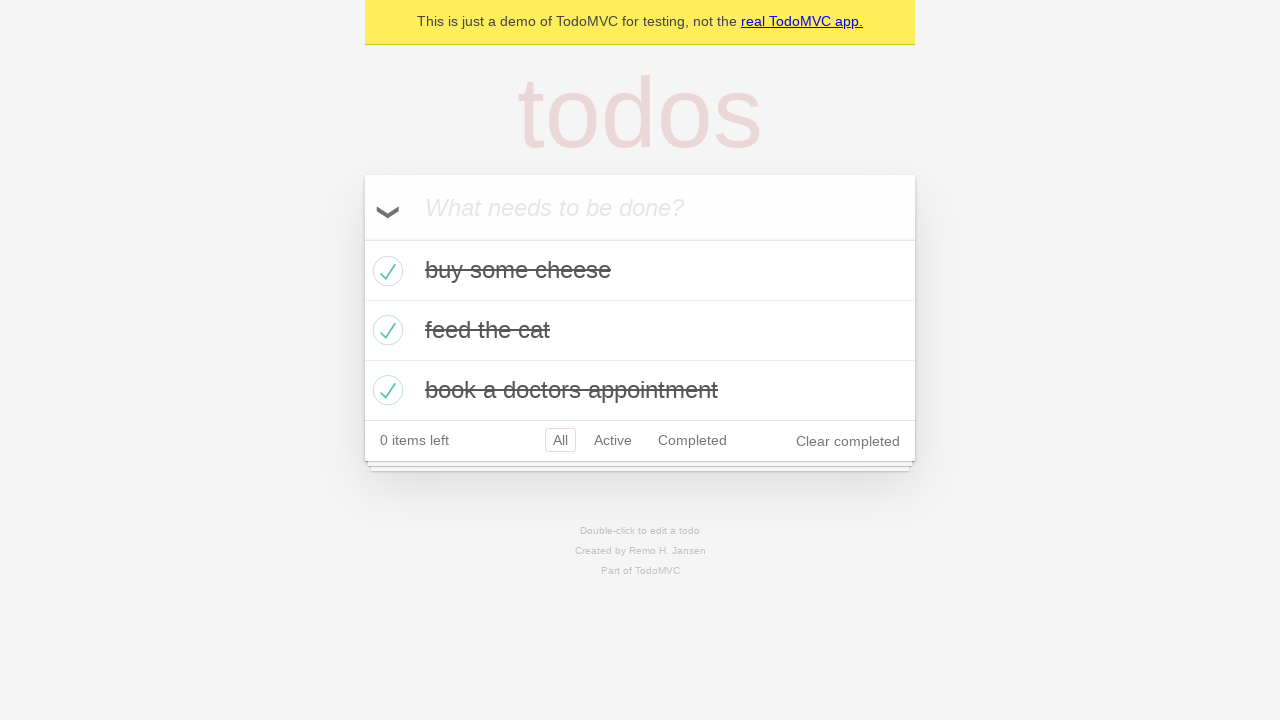

Unchecked first todo item checkbox at (385, 271) on [data-testid='todo-item'] >> nth=0 >> internal:role=checkbox
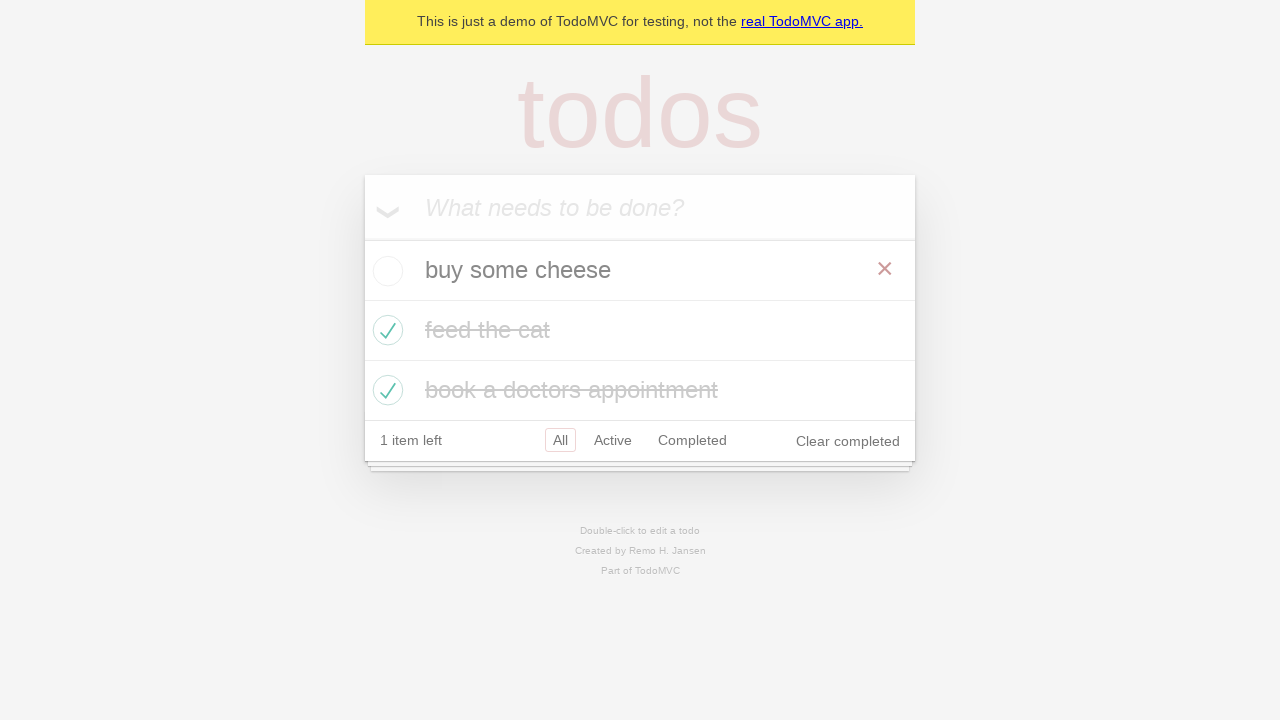

Checked first todo item checkbox again at (385, 271) on [data-testid='todo-item'] >> nth=0 >> internal:role=checkbox
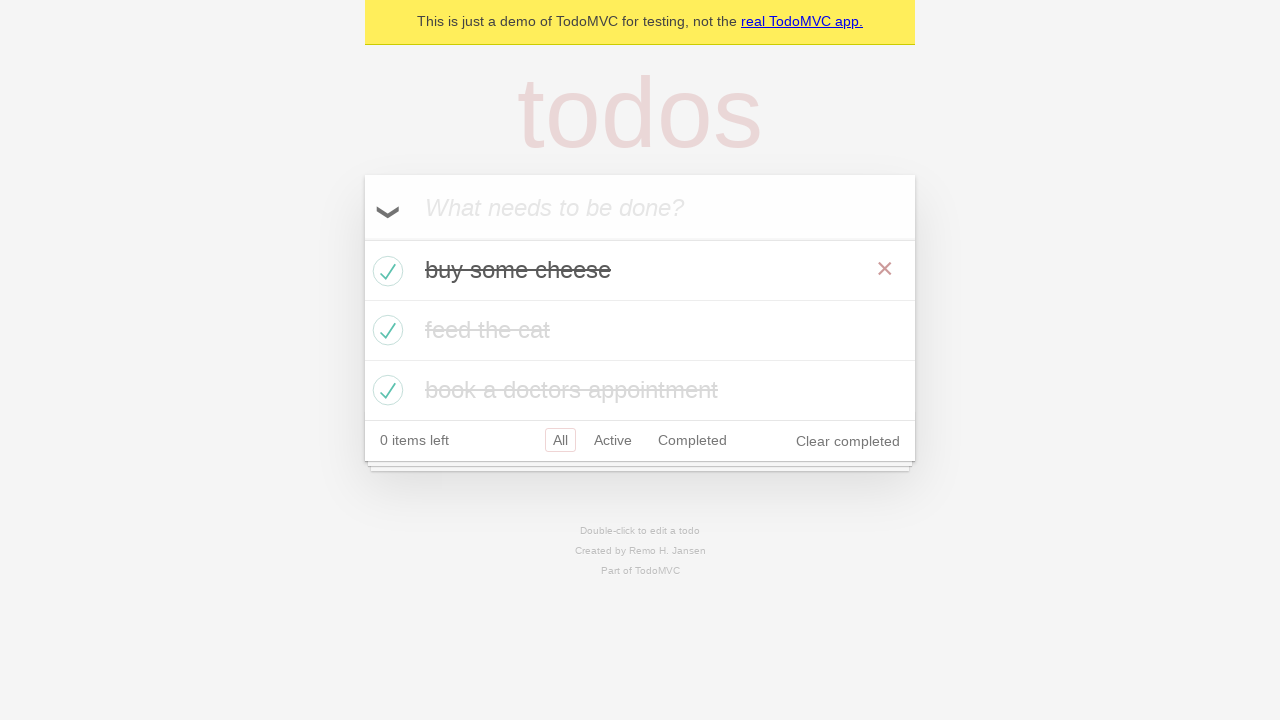

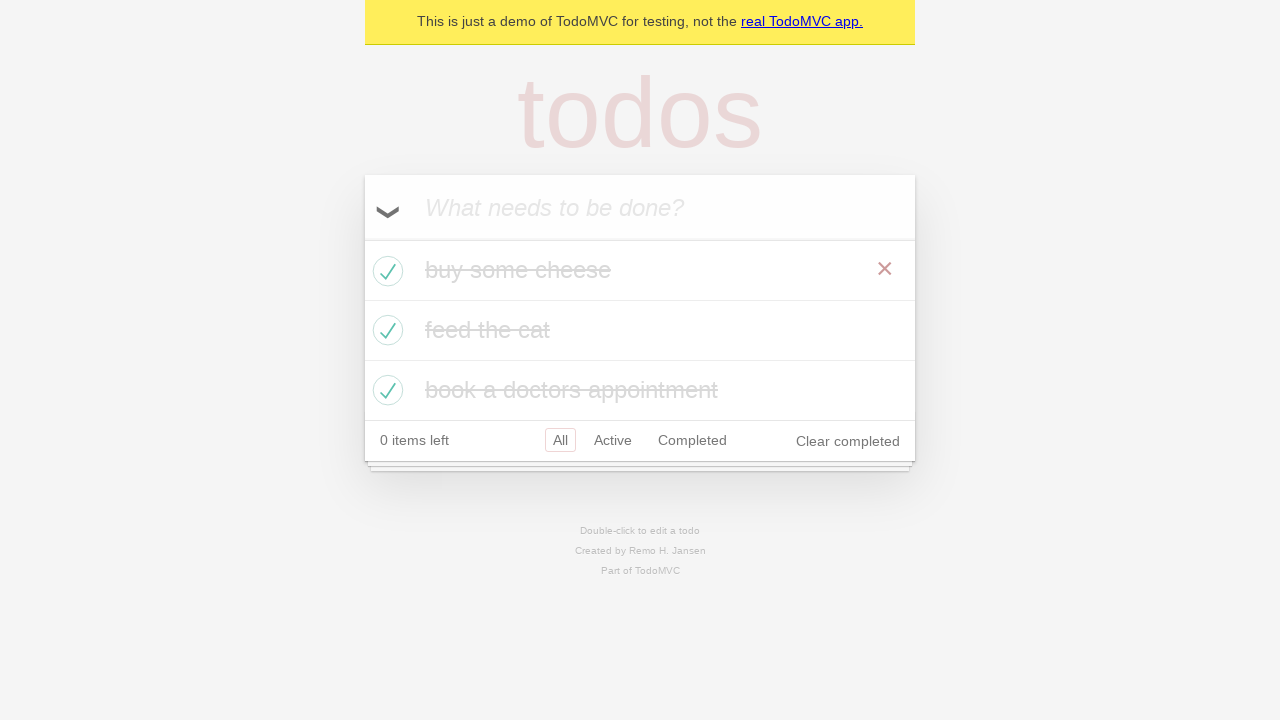